Navigates to the Estacio university website homepage and verifies the page loads

Starting URL: http://www.estacio.com.br

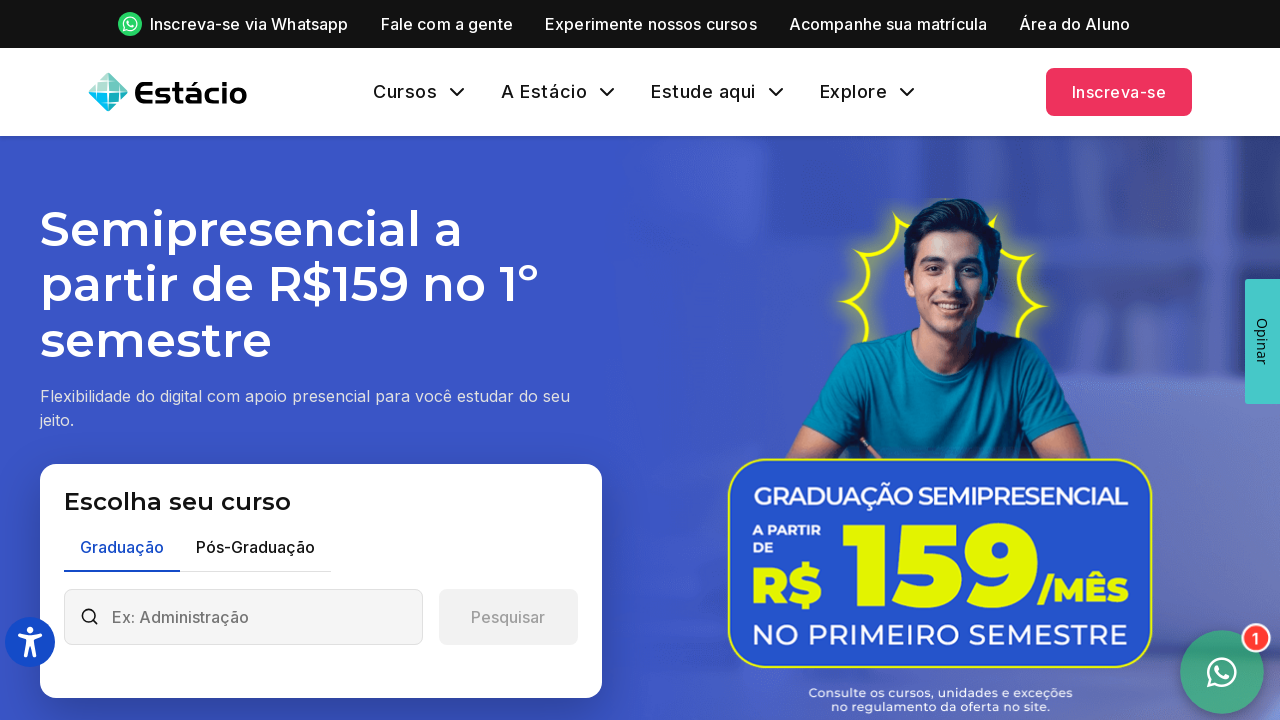

Navigated to Estacio university website homepage
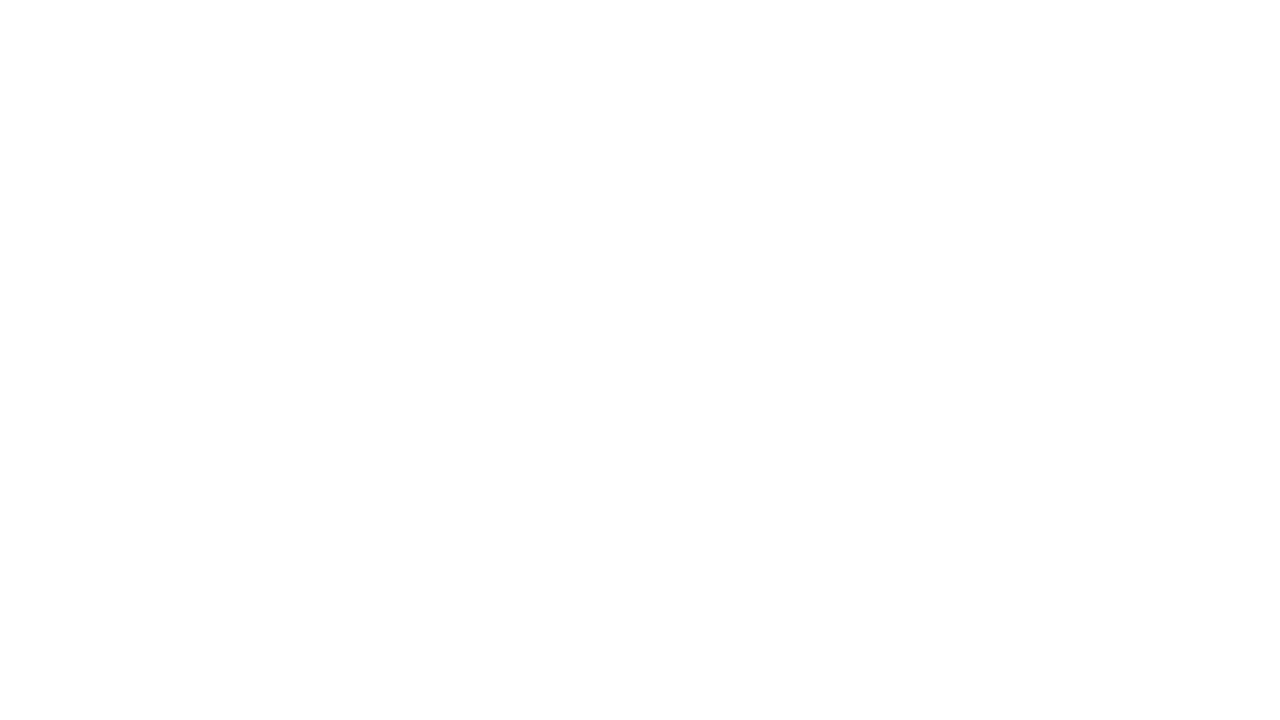

Page DOM content loaded successfully
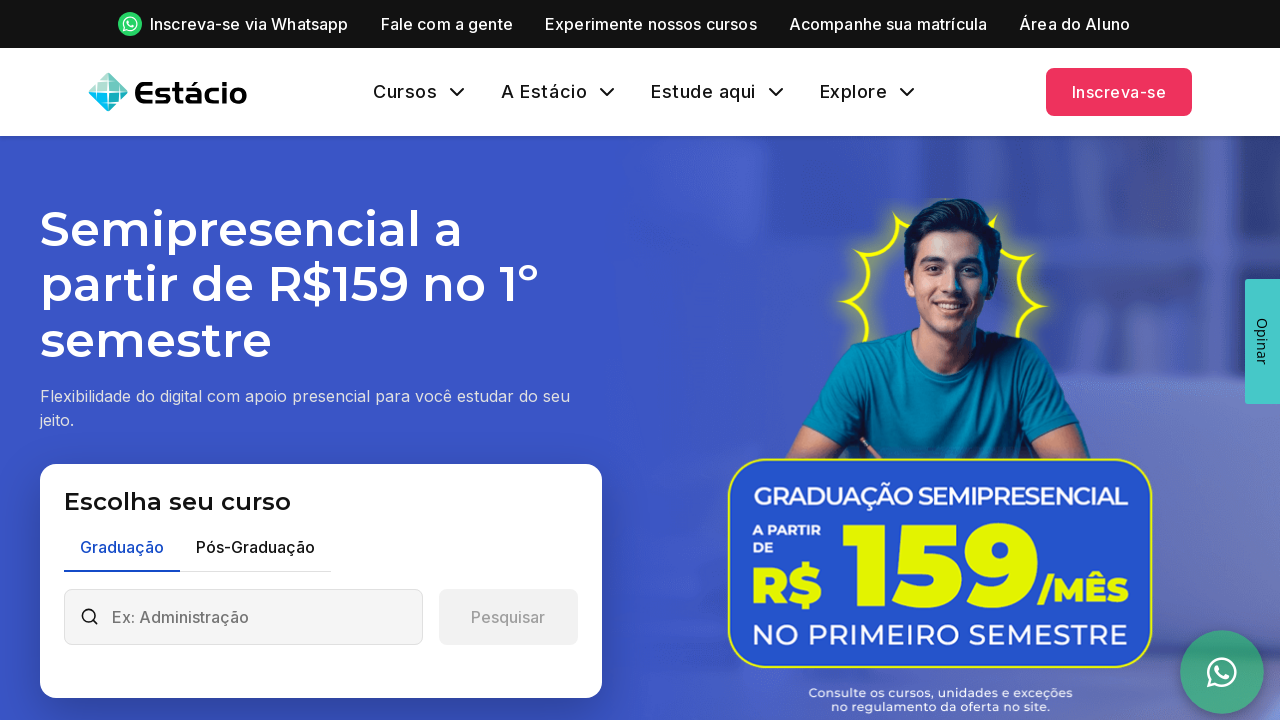

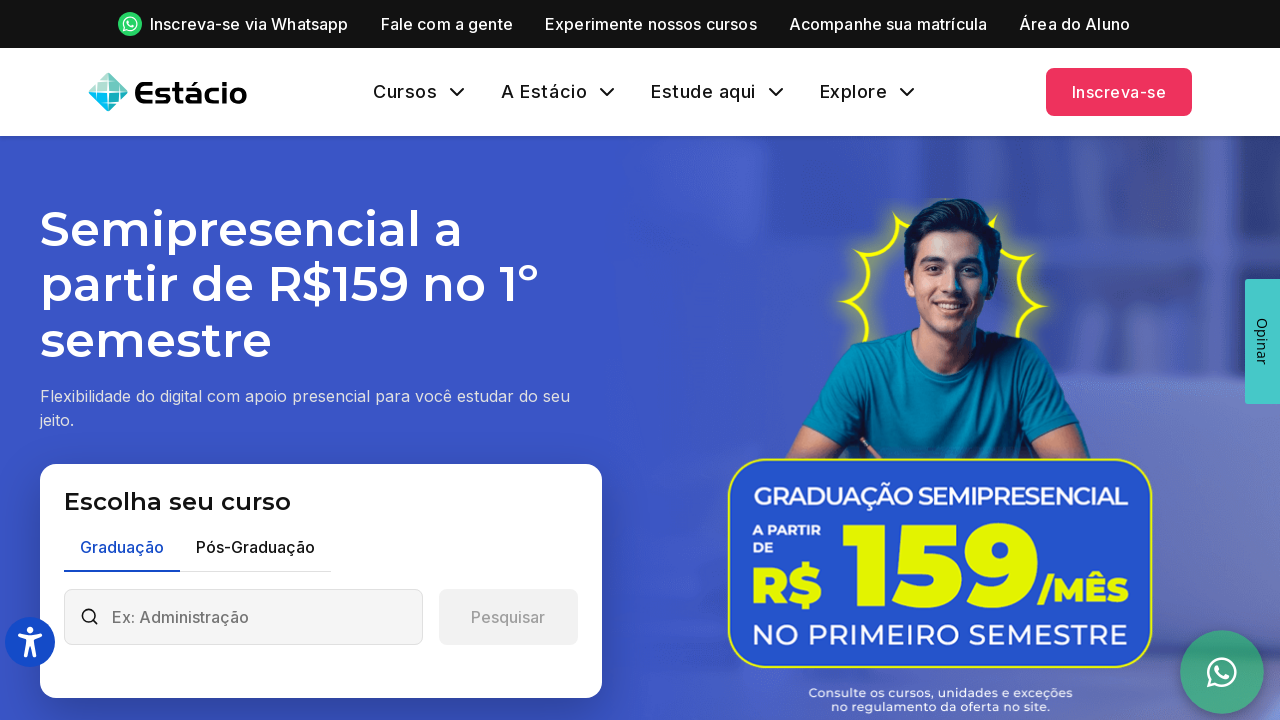